Tests a basic calculator application by performing all five operations (add, subtract, multiply, divide, concatenate) with random numbers and verifying the results

Starting URL: https://testsheepnz.github.io/BasicCalculator.html

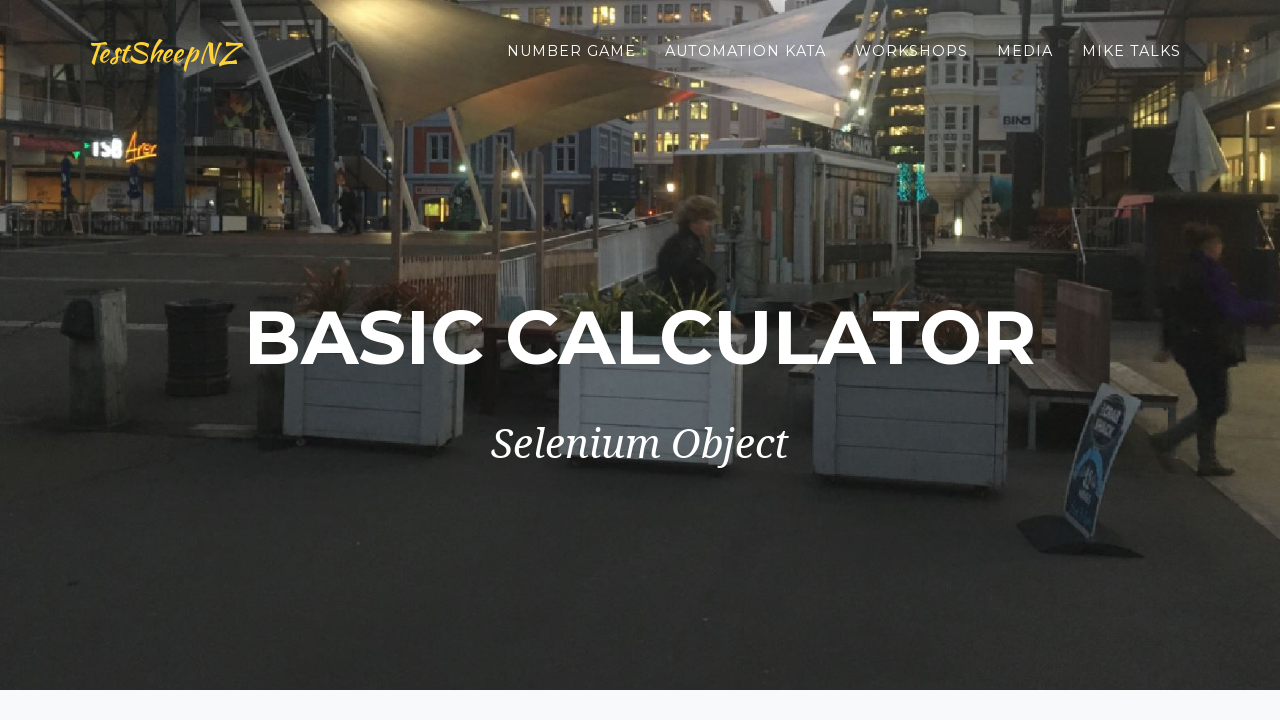

Generated random numbers: num1=32, num2=85
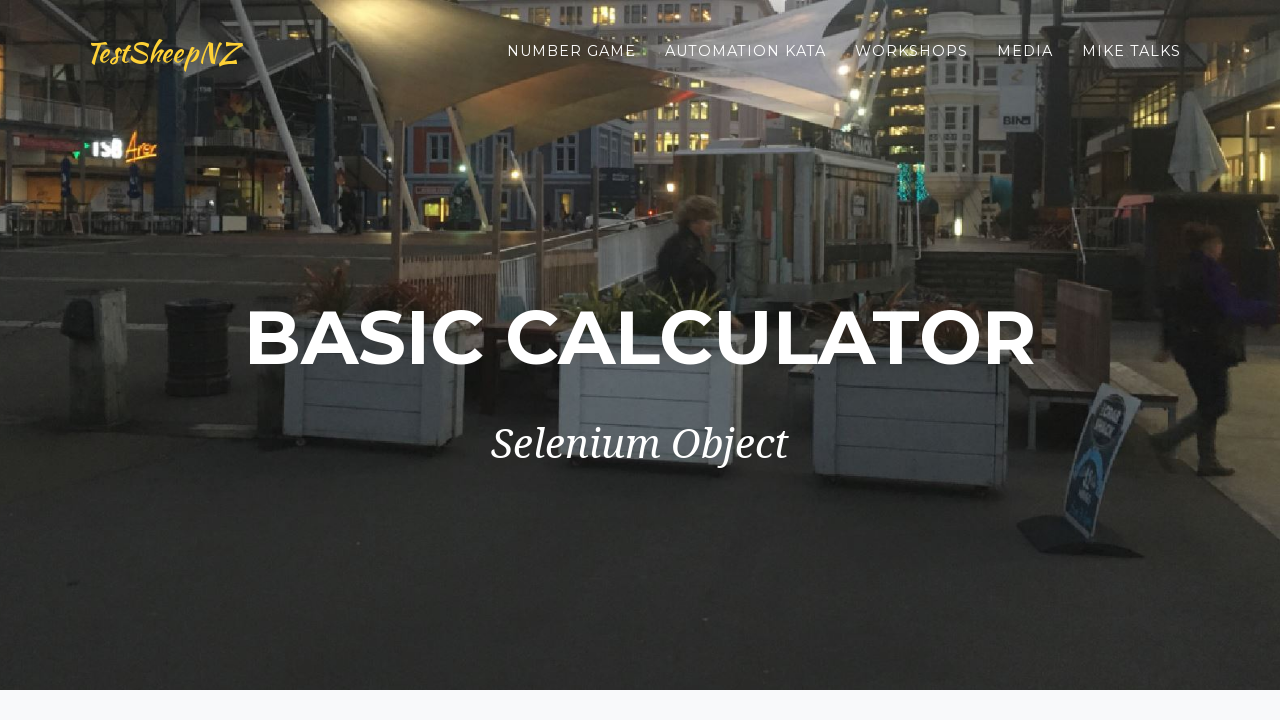

Cleared first number field on #number1Field
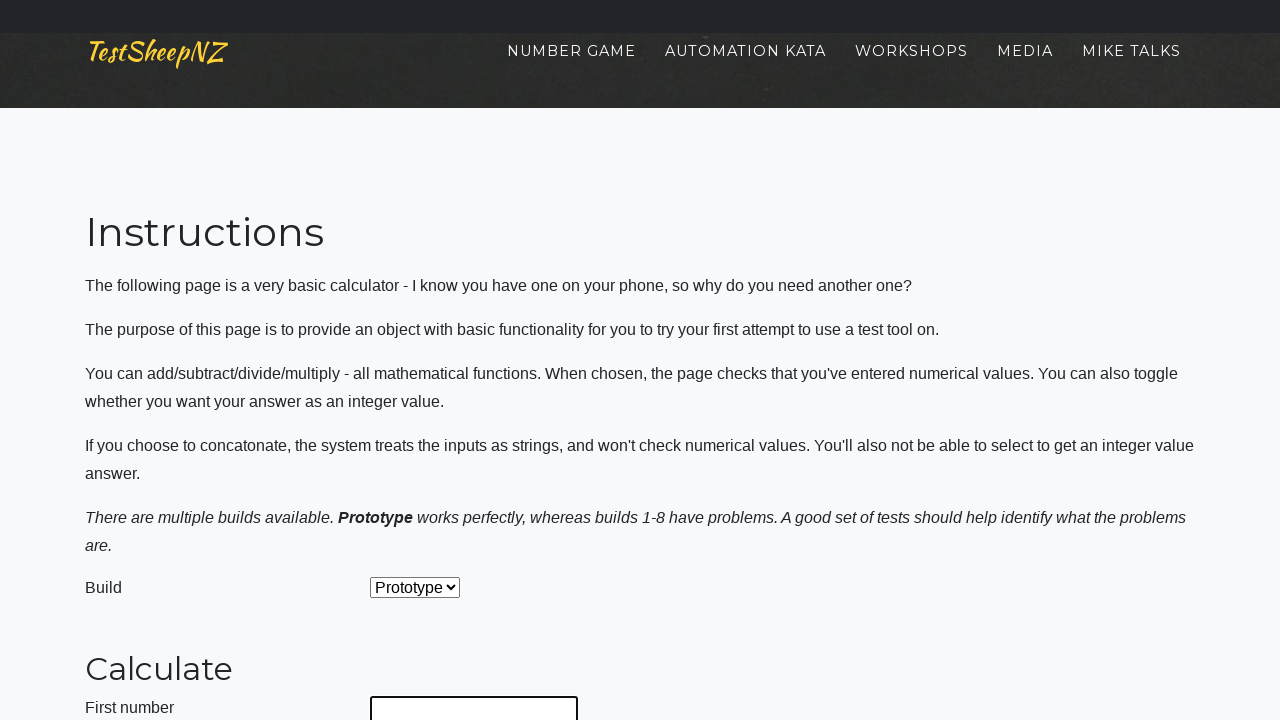

Filled first number field with 32 on #number1Field
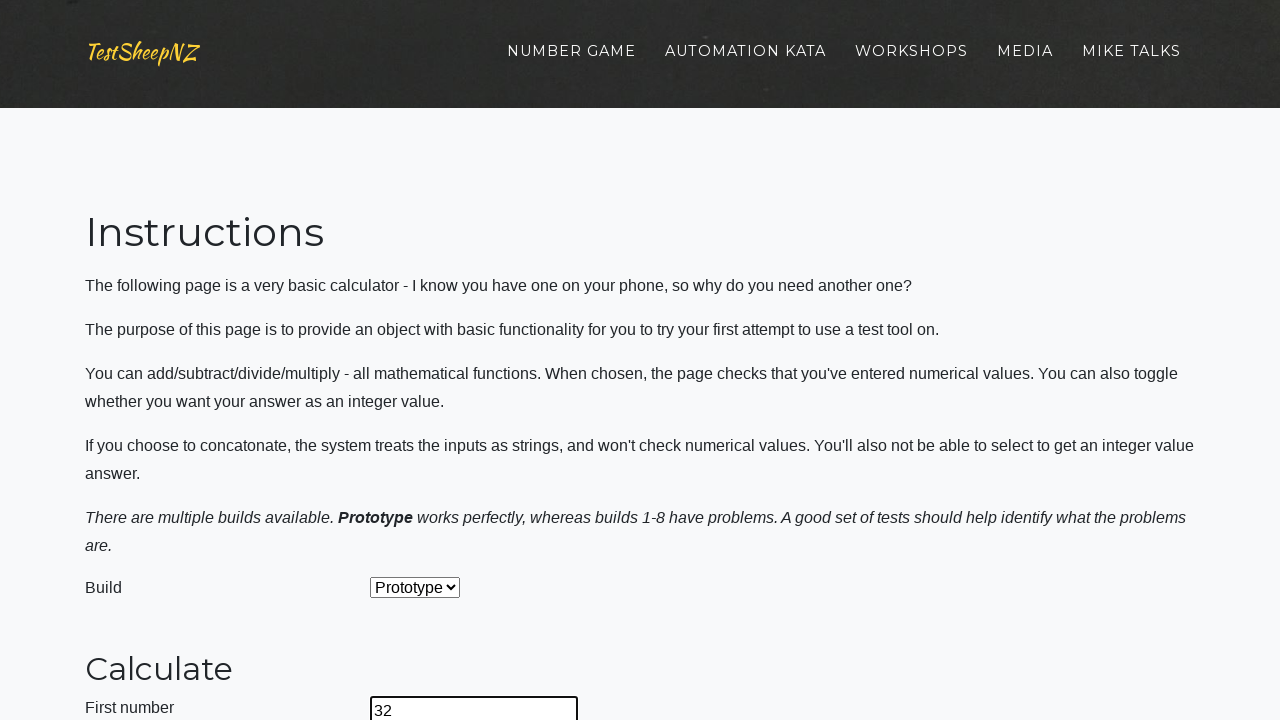

Cleared second number field on #number2Field
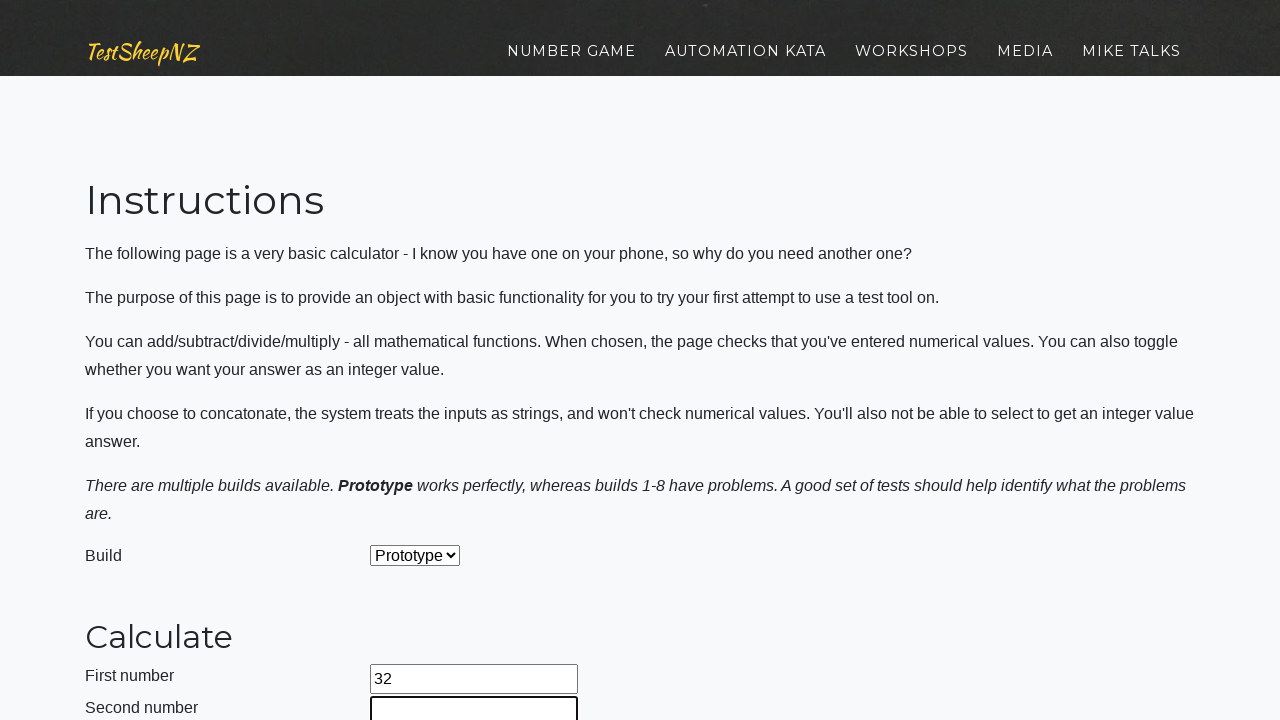

Filled second number field with 85 on #number2Field
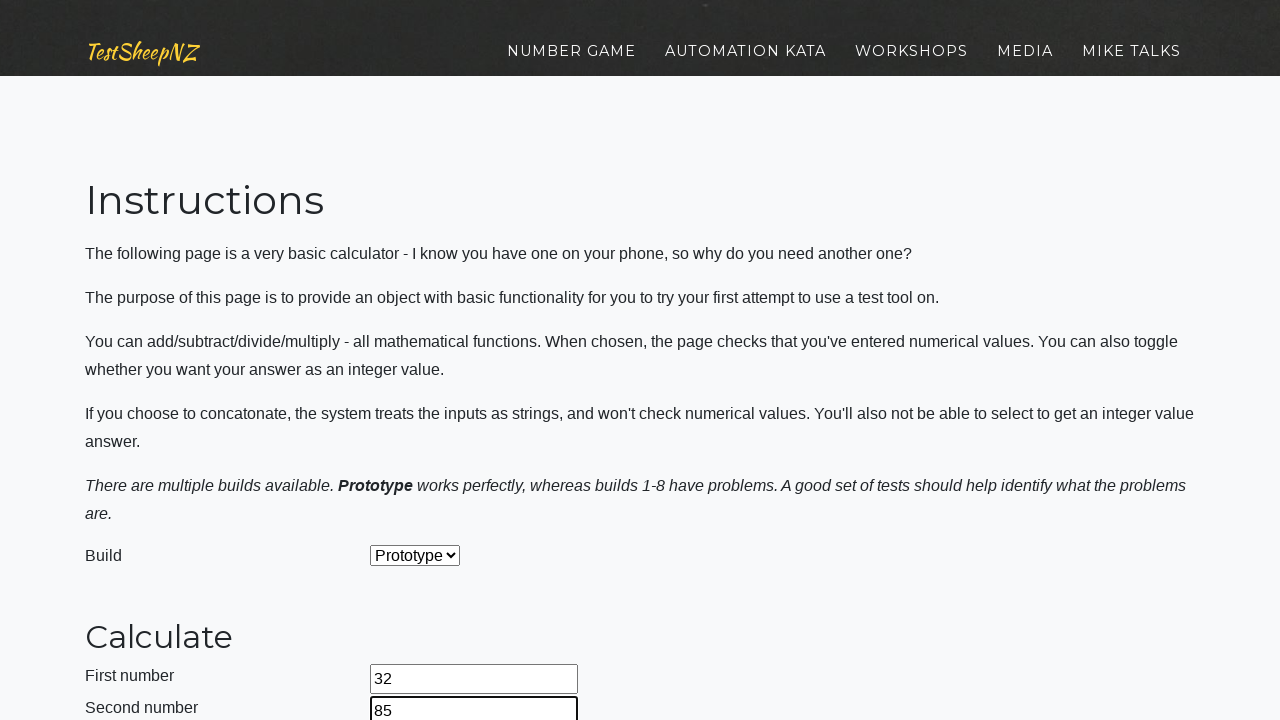

Selected Addition operation on #selectOperationDropdown
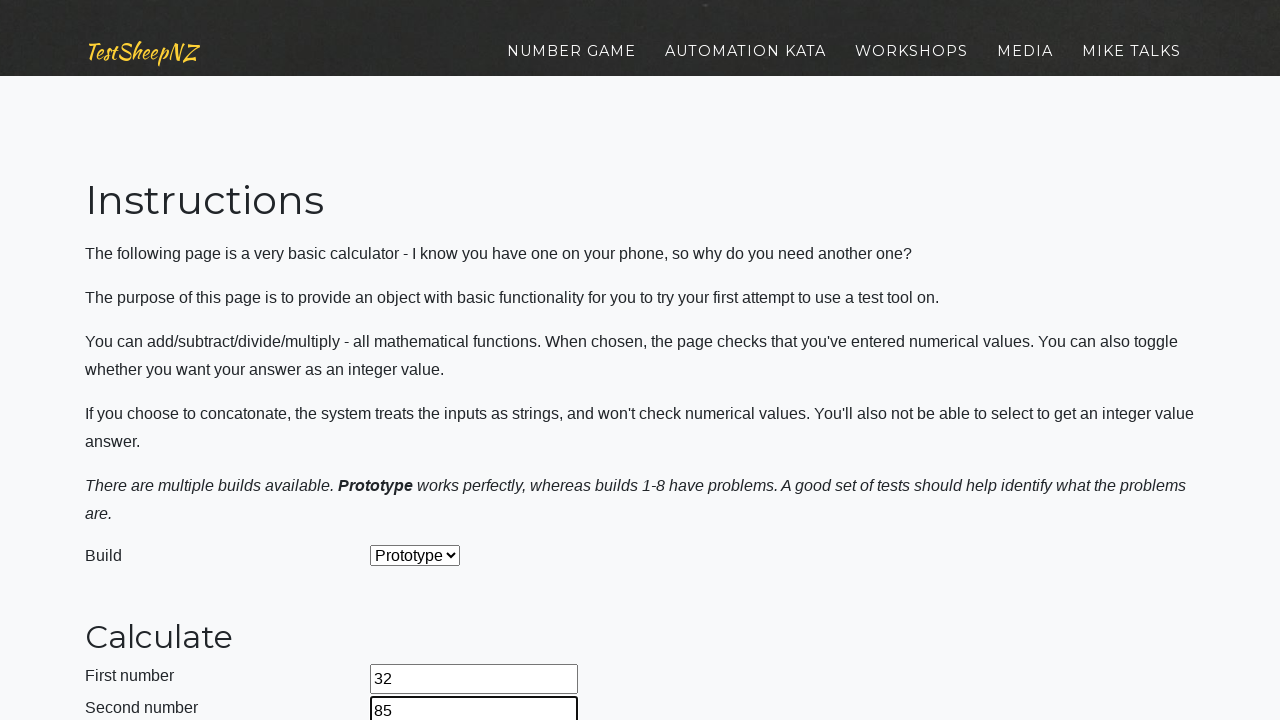

Clicked calculate button at (422, 361) on #calculateButton
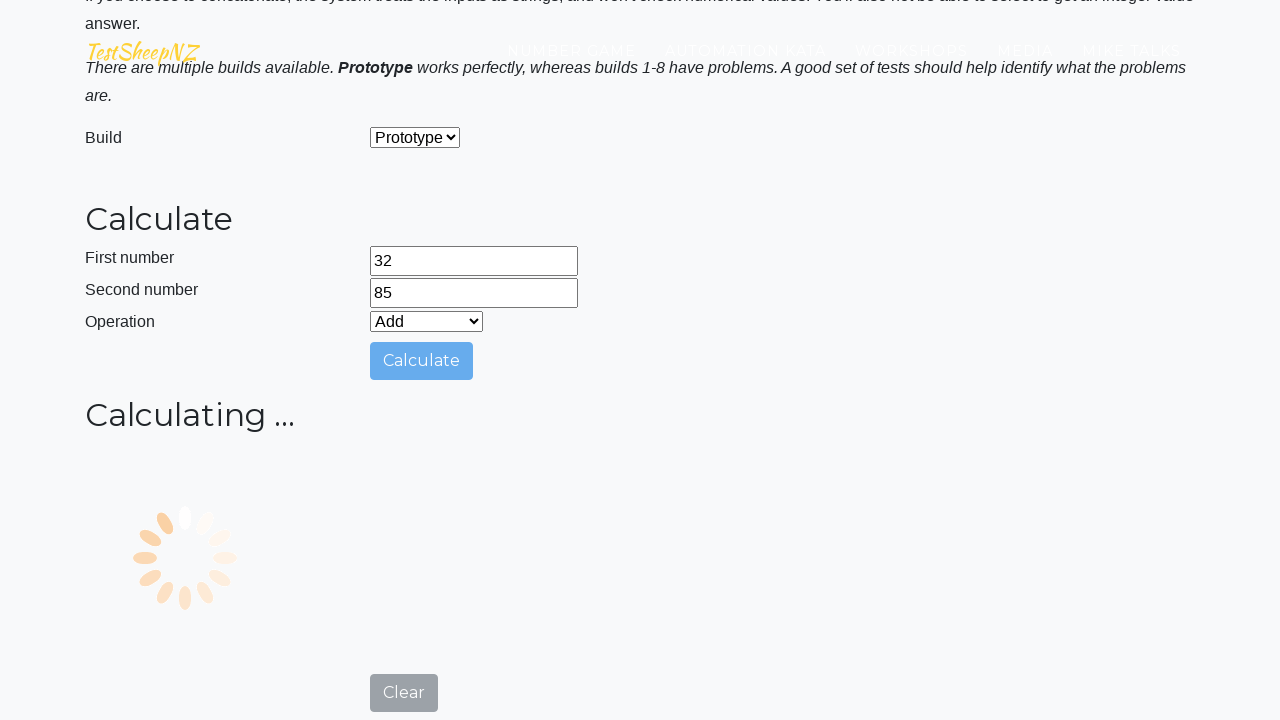

Retrieved result value: 
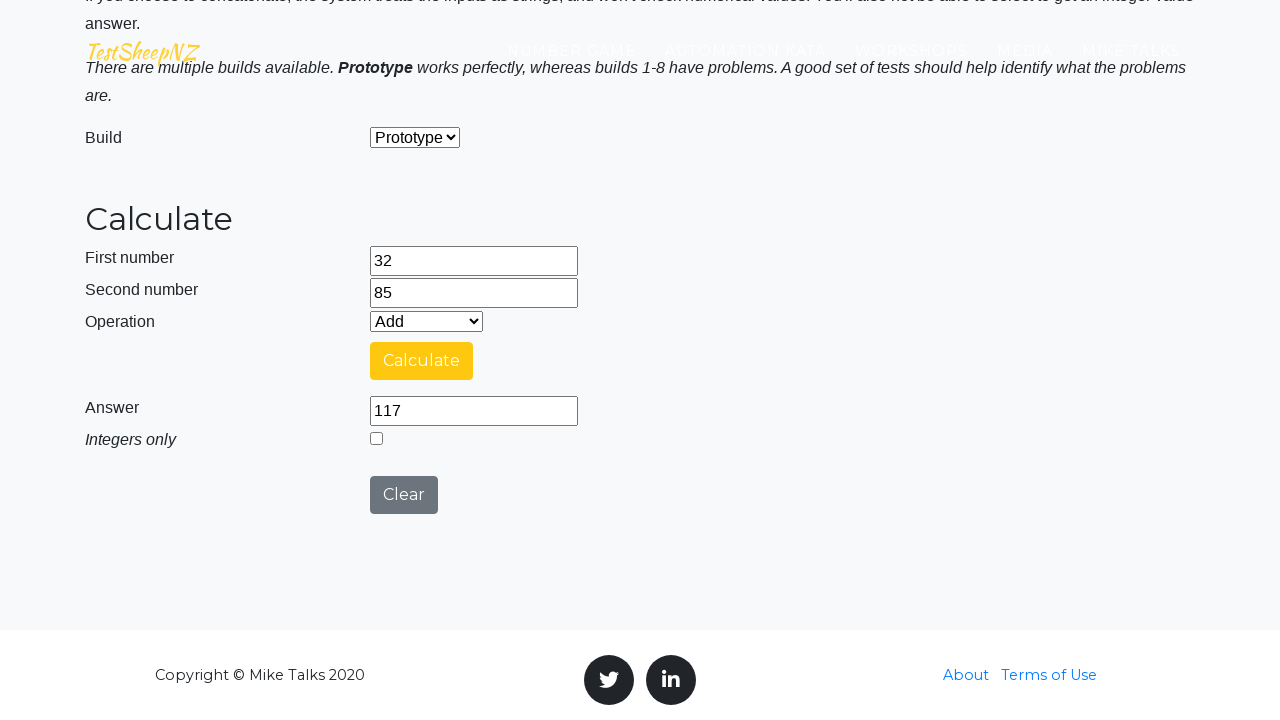

Verified Addition result: expected=117, actual=
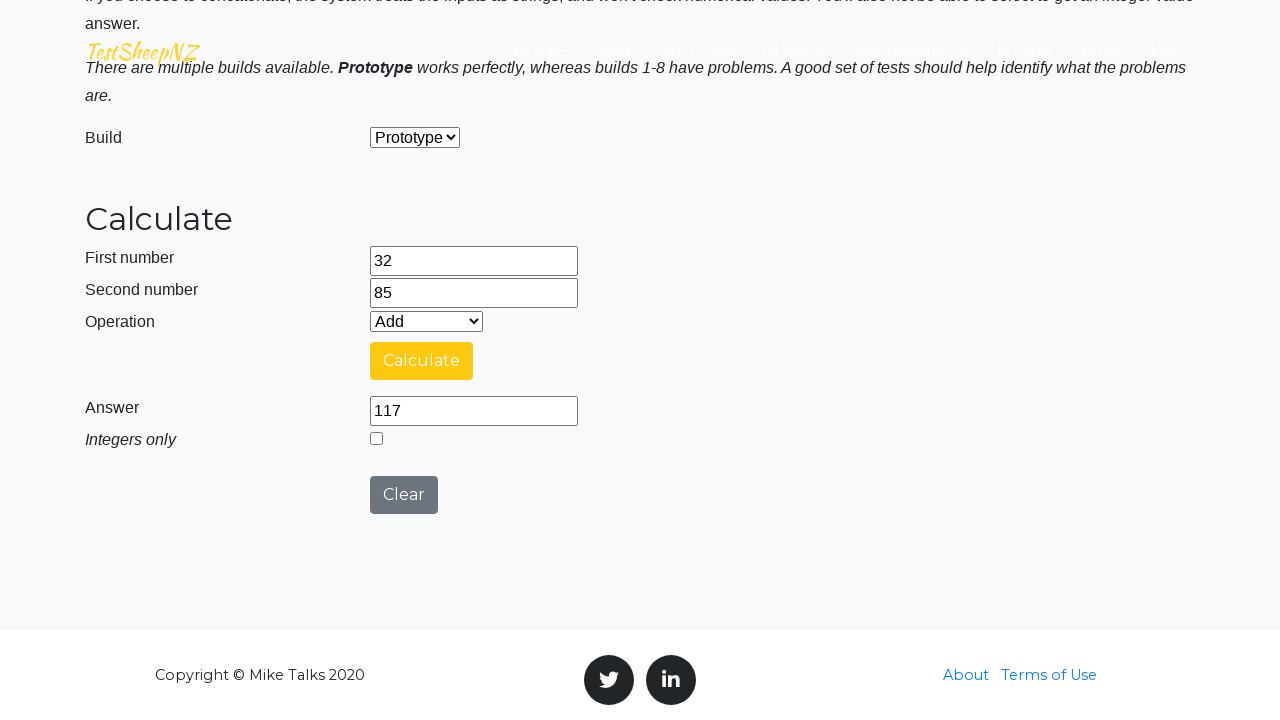

Clicked clear button to reset calculator at (404, 495) on #clearButton
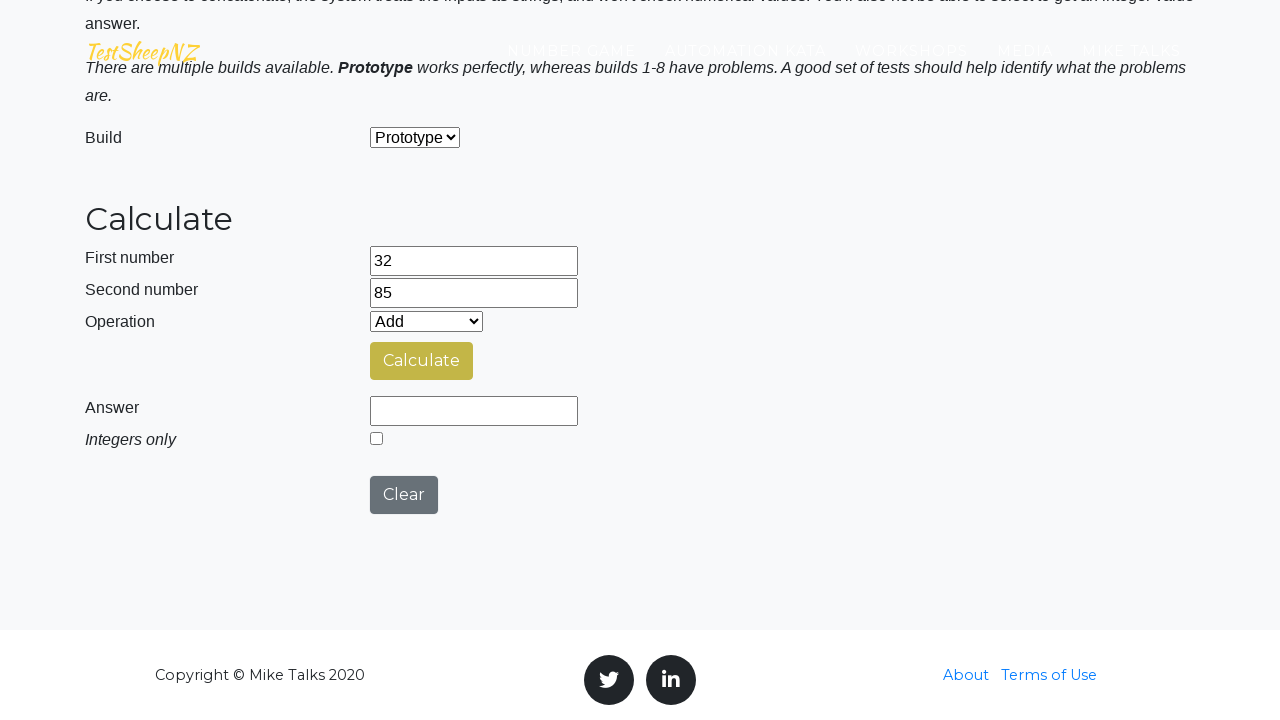

Selected Subtraction operation on #selectOperationDropdown
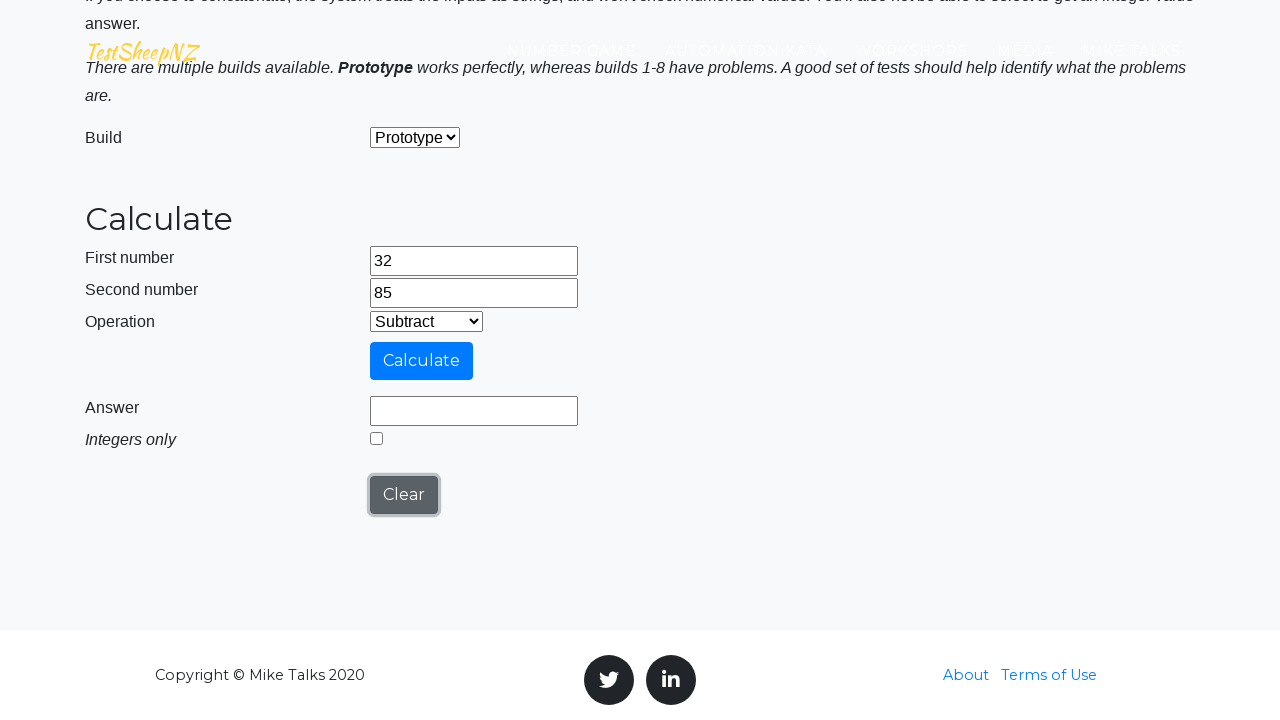

Clicked calculate button at (422, 361) on #calculateButton
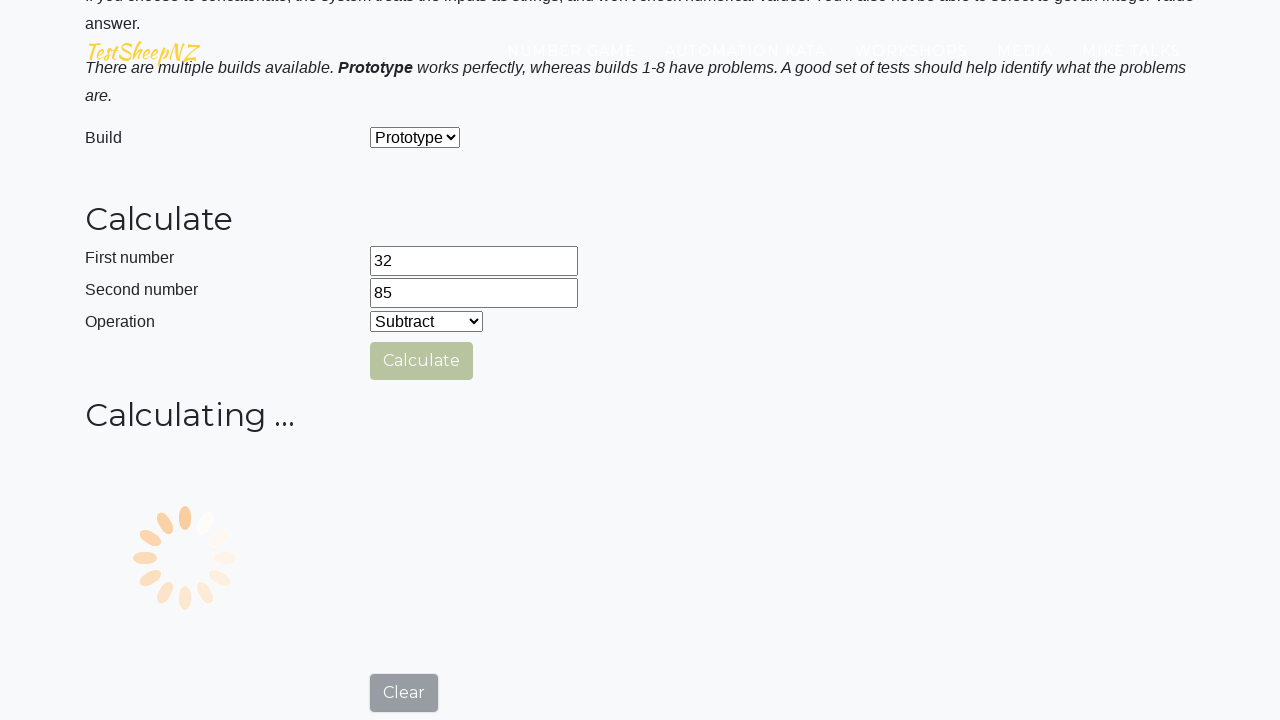

Retrieved result value: 
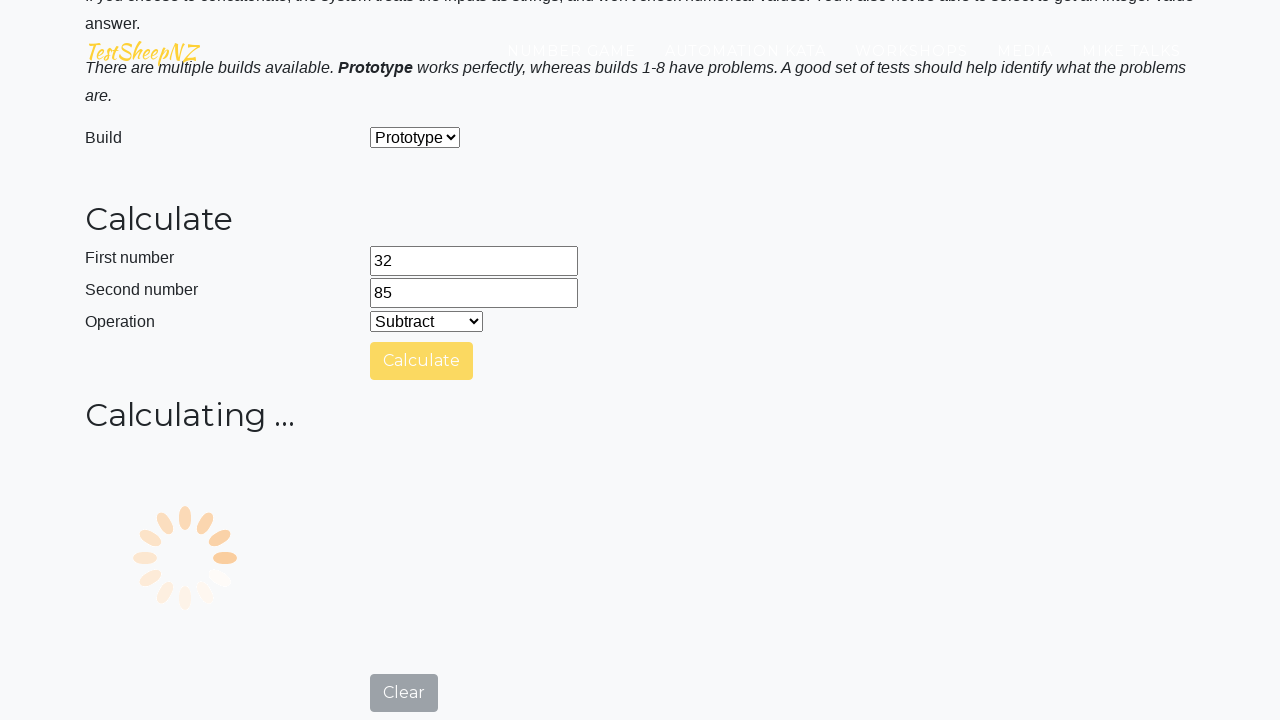

Verified Subtraction result: expected=-53, actual=
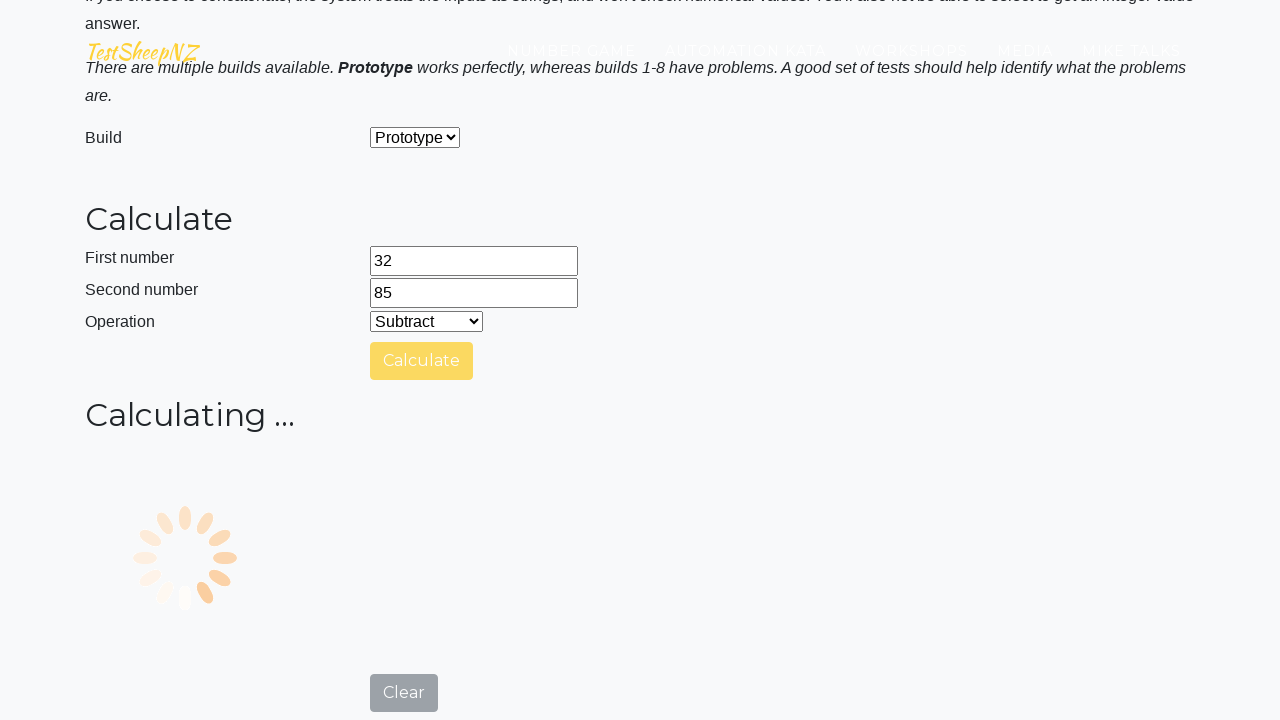

Clicked clear button to reset calculator at (404, 495) on #clearButton
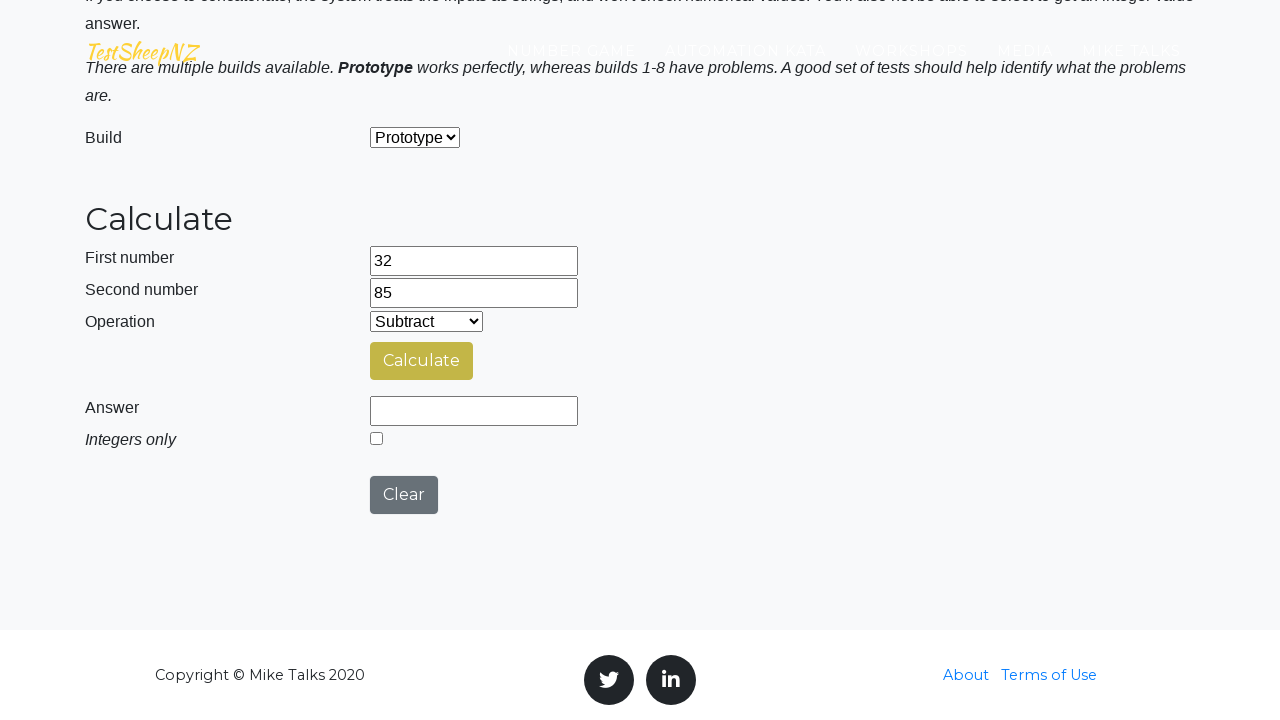

Selected Multiplication operation on #selectOperationDropdown
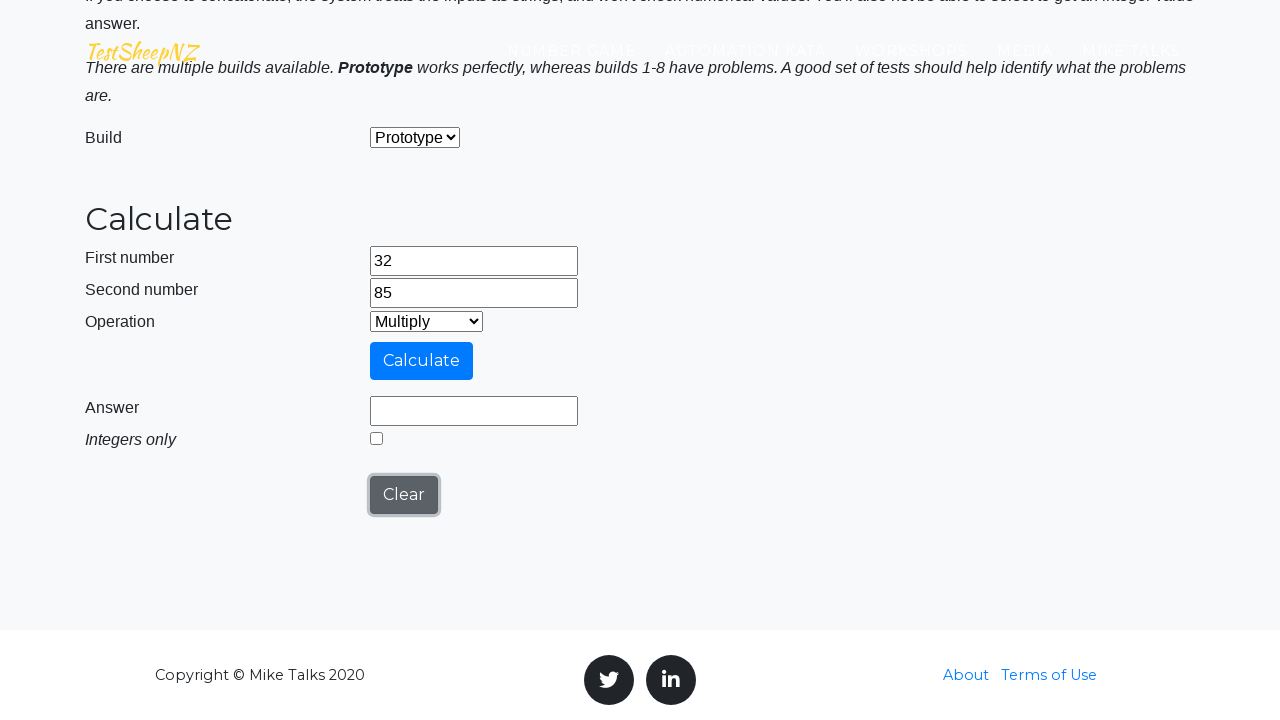

Clicked calculate button at (422, 361) on #calculateButton
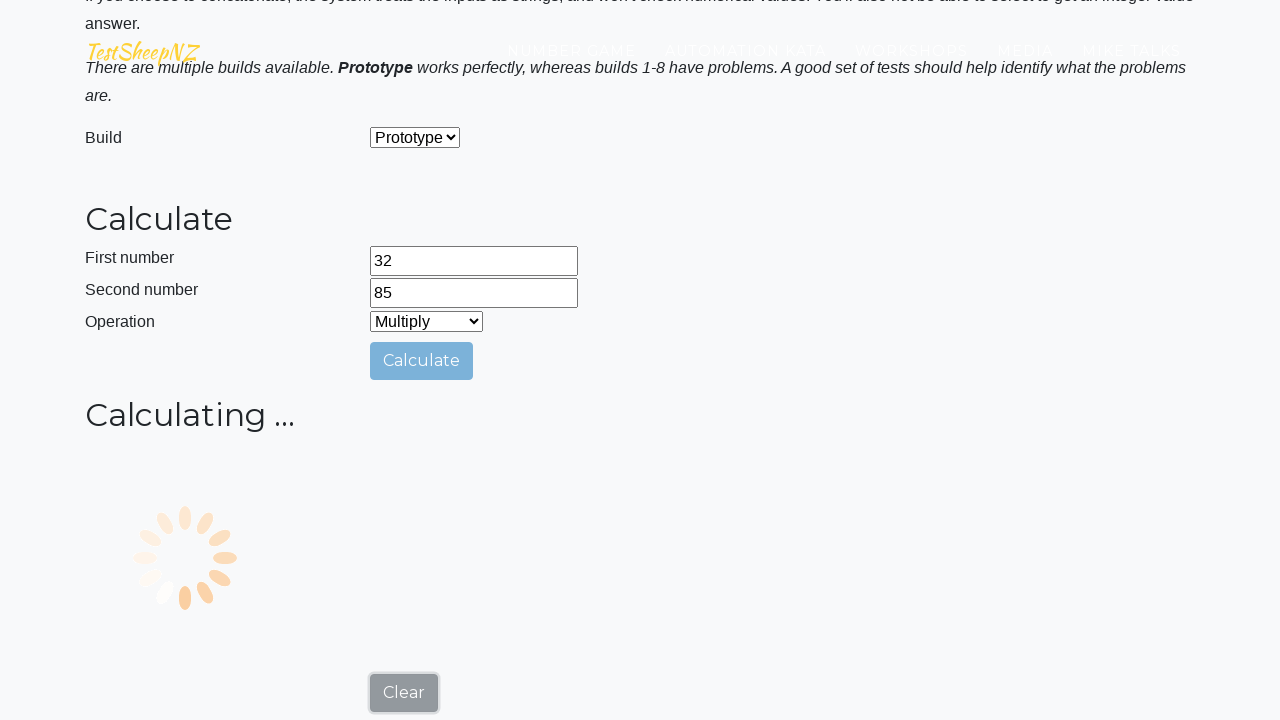

Retrieved result value: 
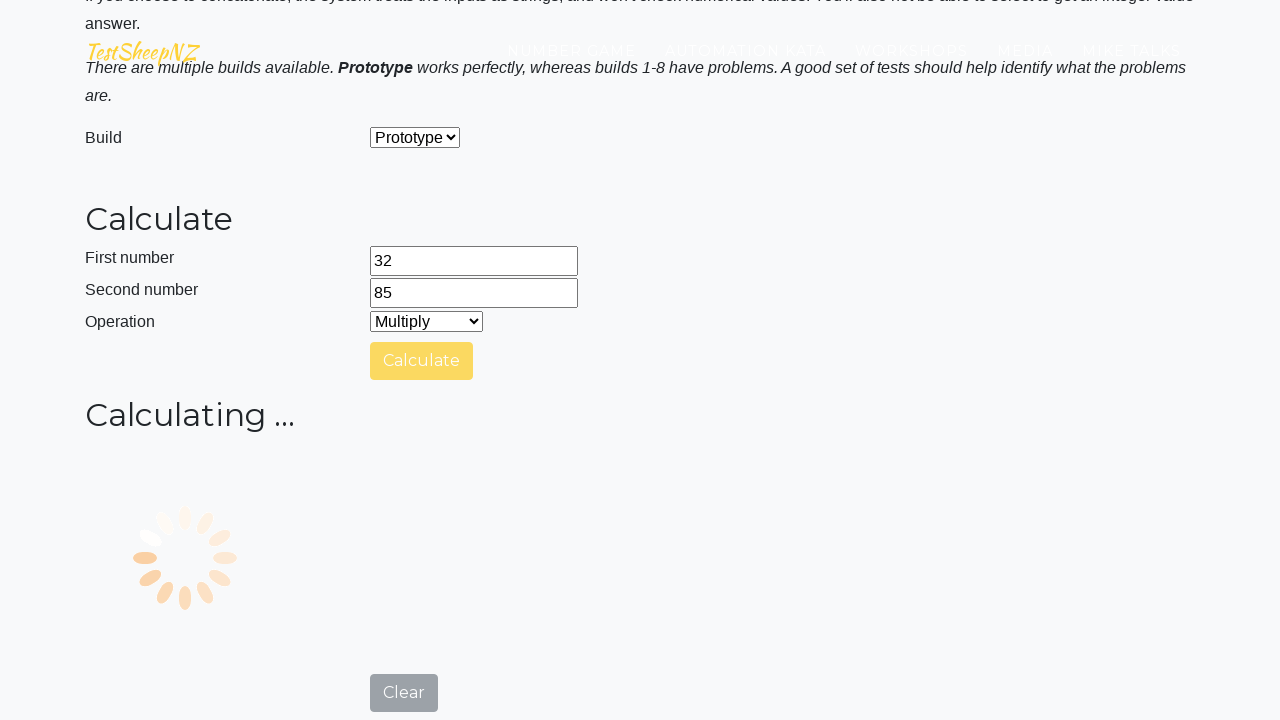

Verified Multiplication result: expected=2720, actual=
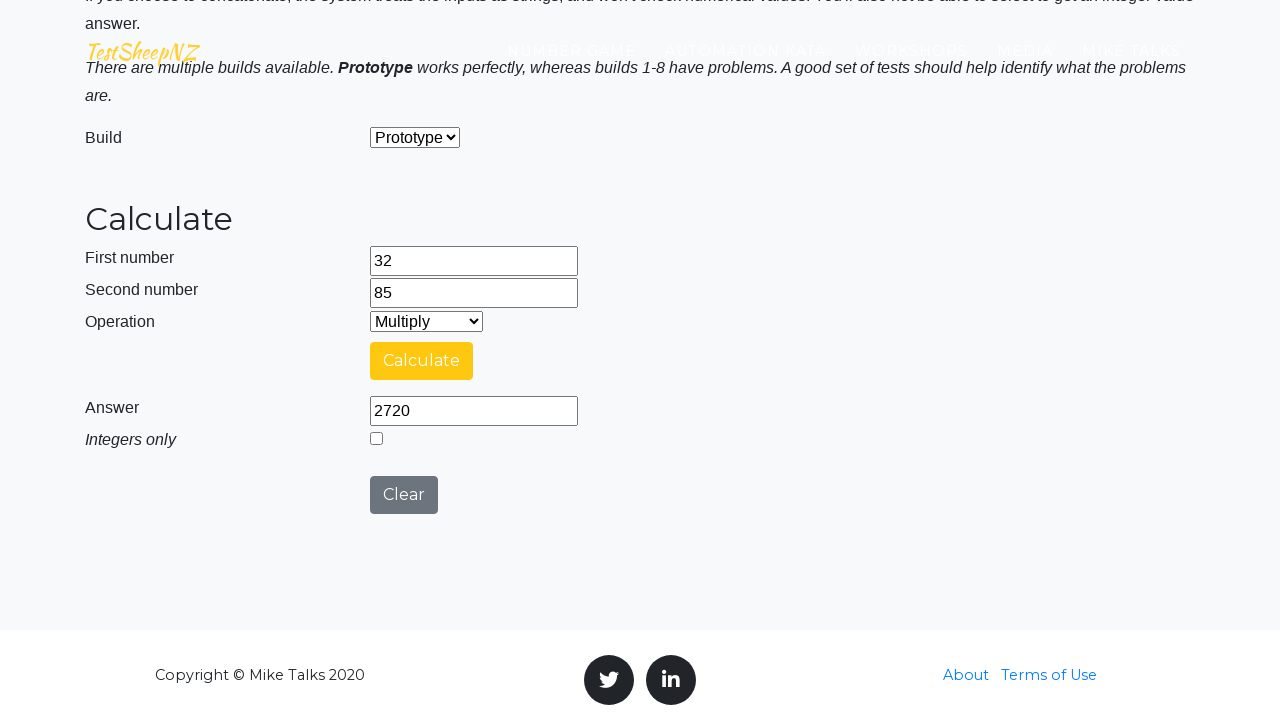

Clicked clear button to reset calculator at (404, 495) on #clearButton
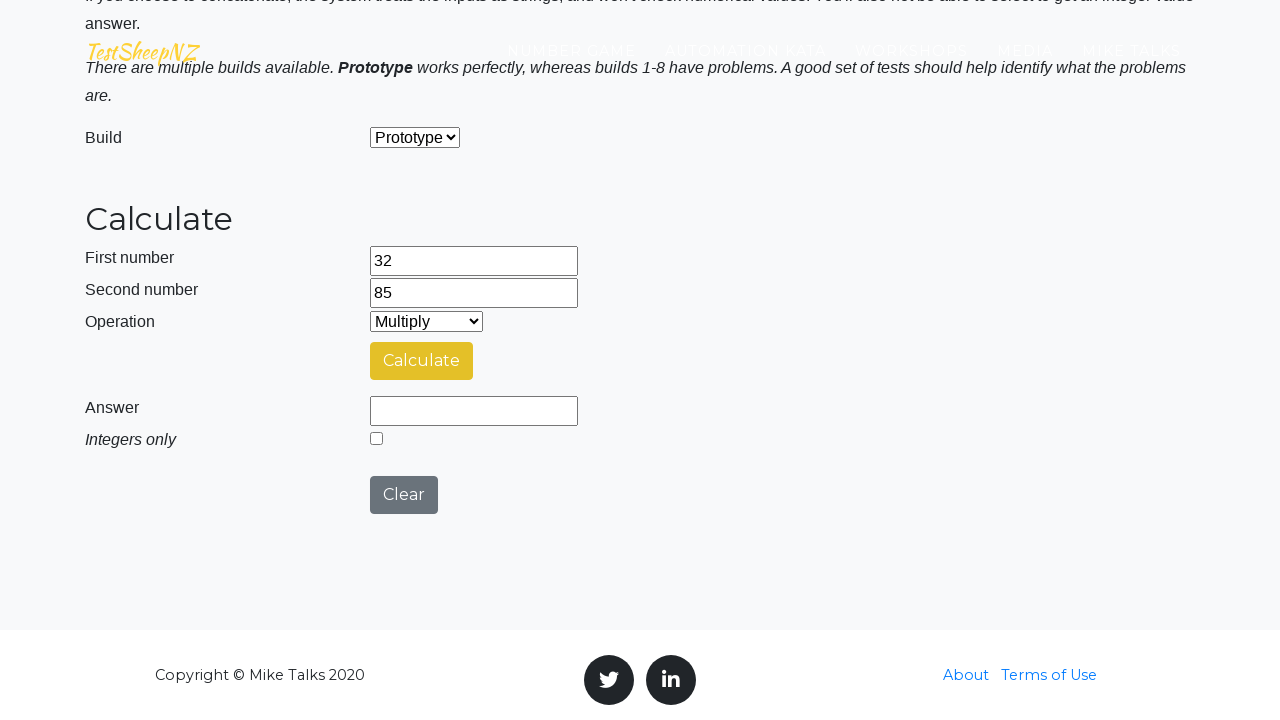

Selected Division operation on #selectOperationDropdown
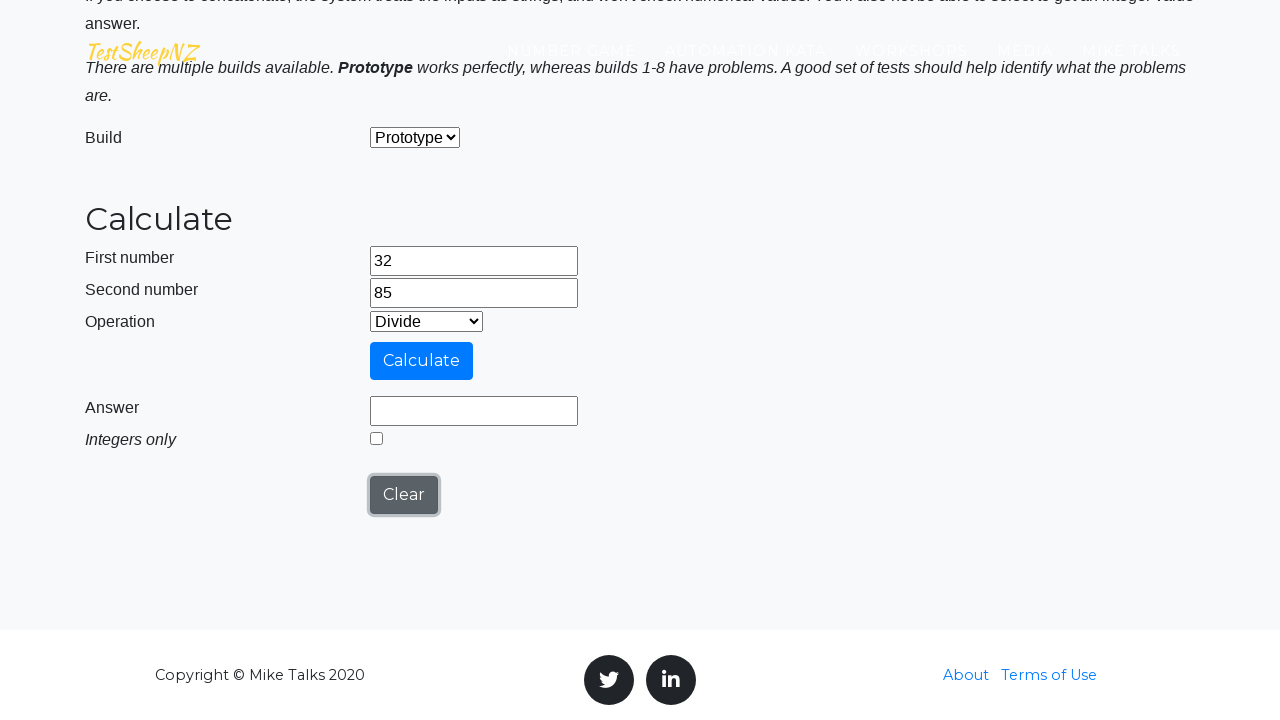

Clicked calculate button at (422, 361) on #calculateButton
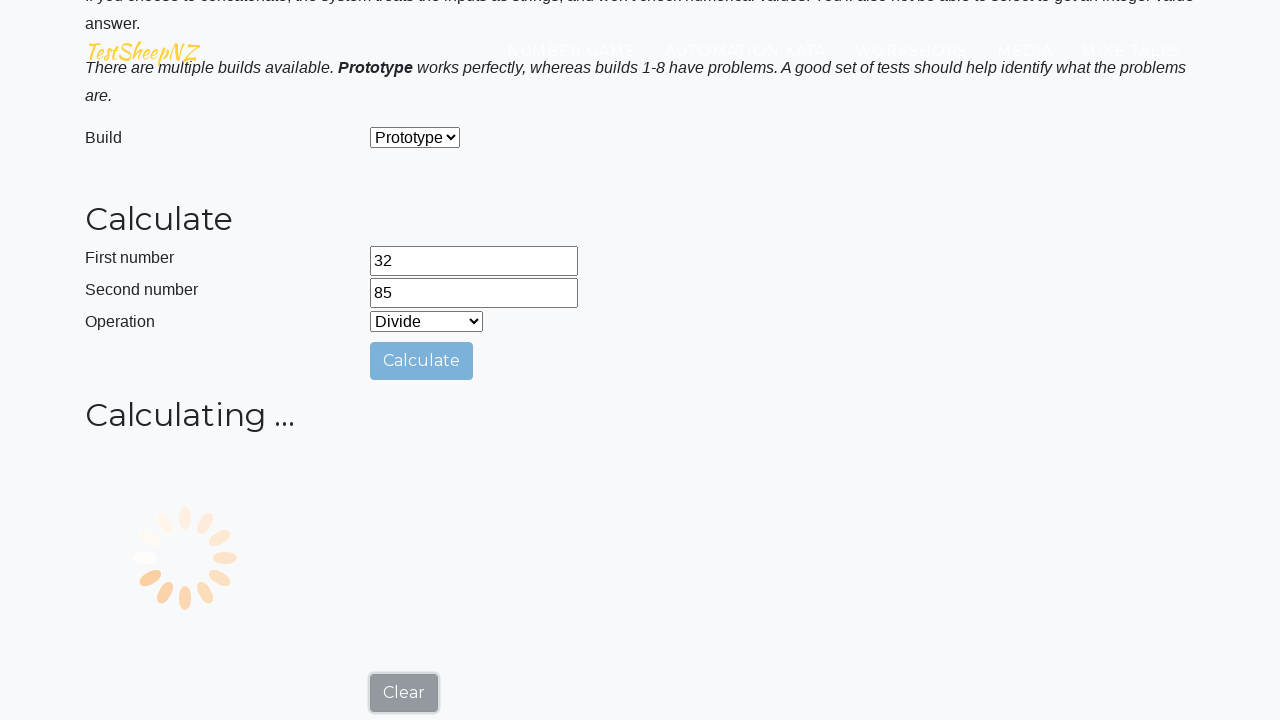

Retrieved result value: 
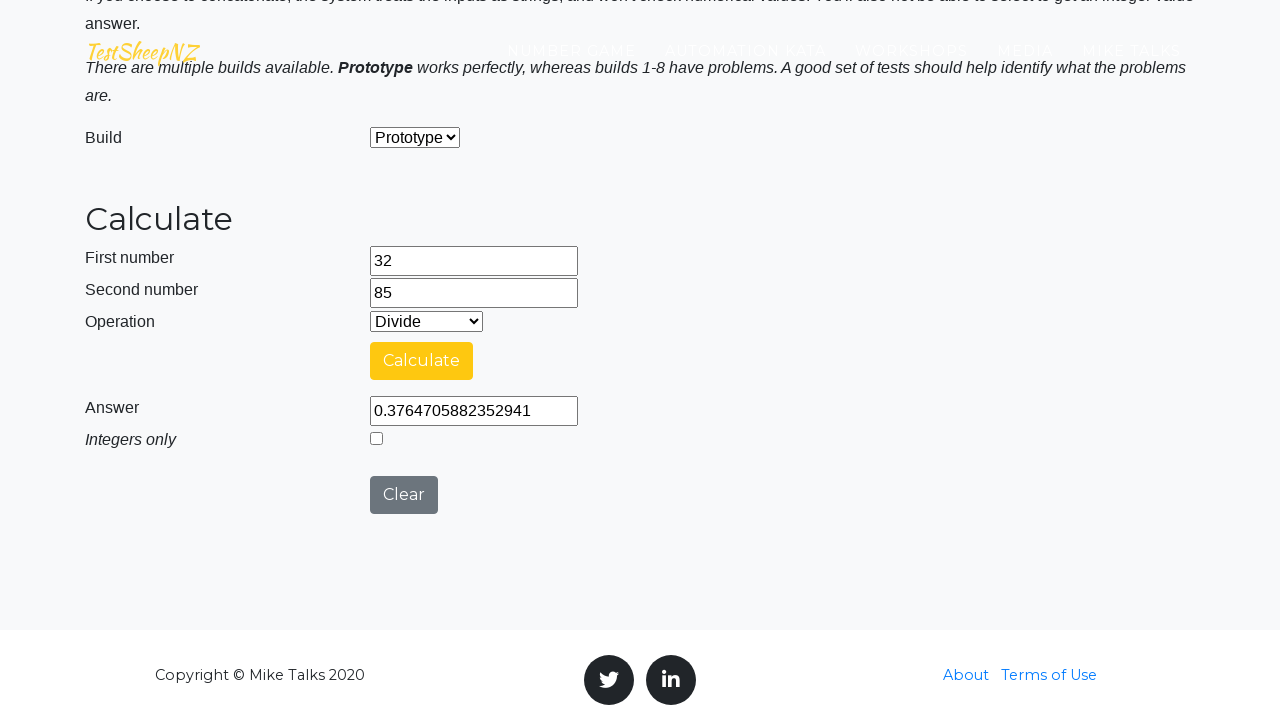

Verified Division result: expected=0.3764705882352941, actual=
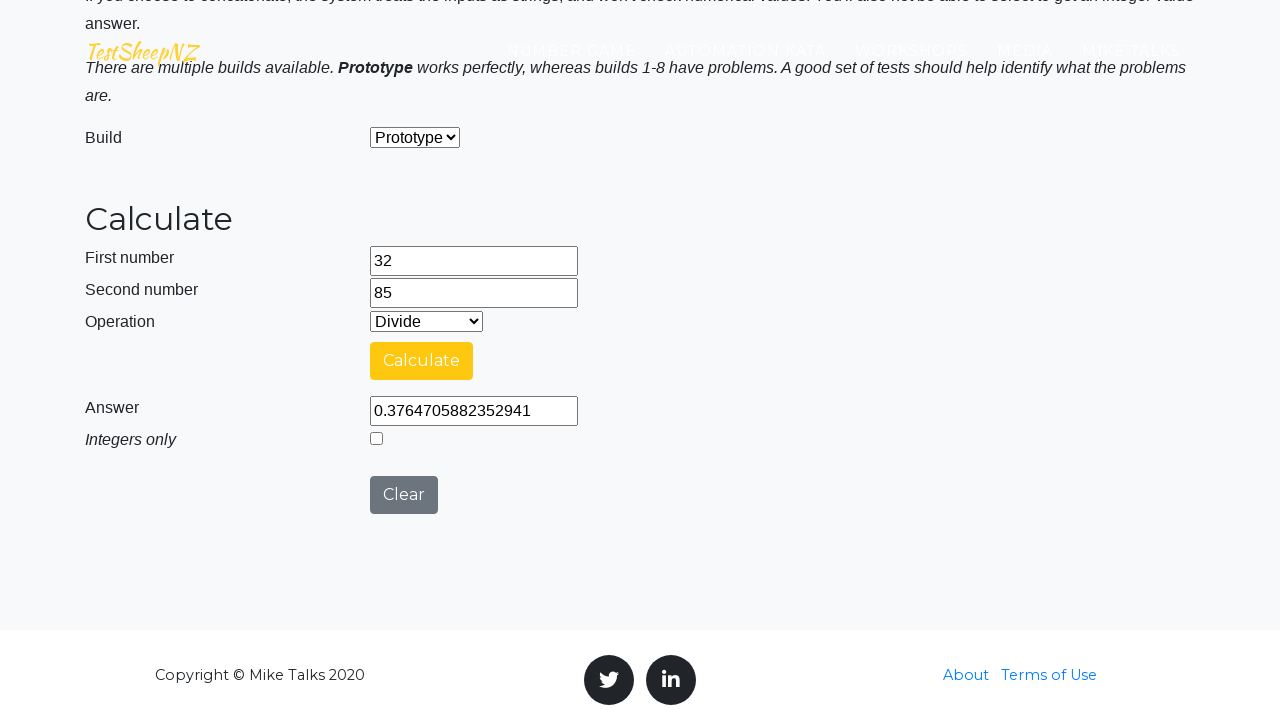

Clicked clear button to reset calculator at (404, 495) on #clearButton
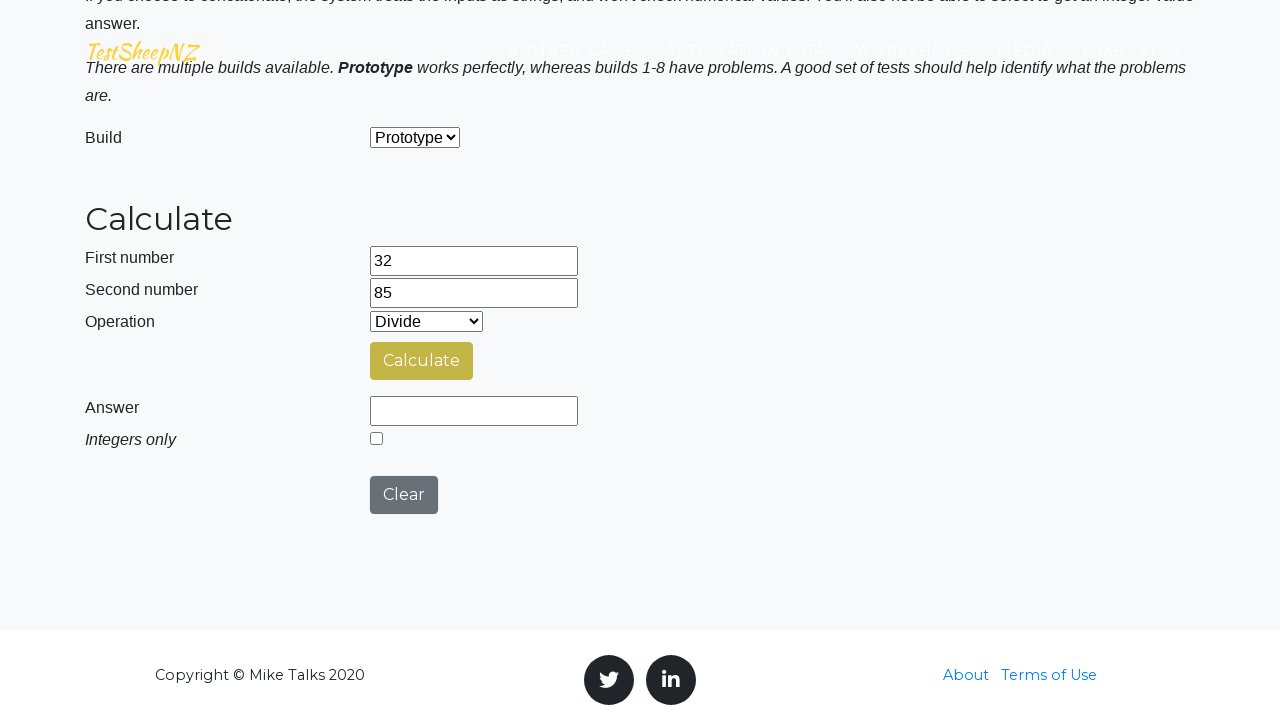

Selected Concatenation operation on #selectOperationDropdown
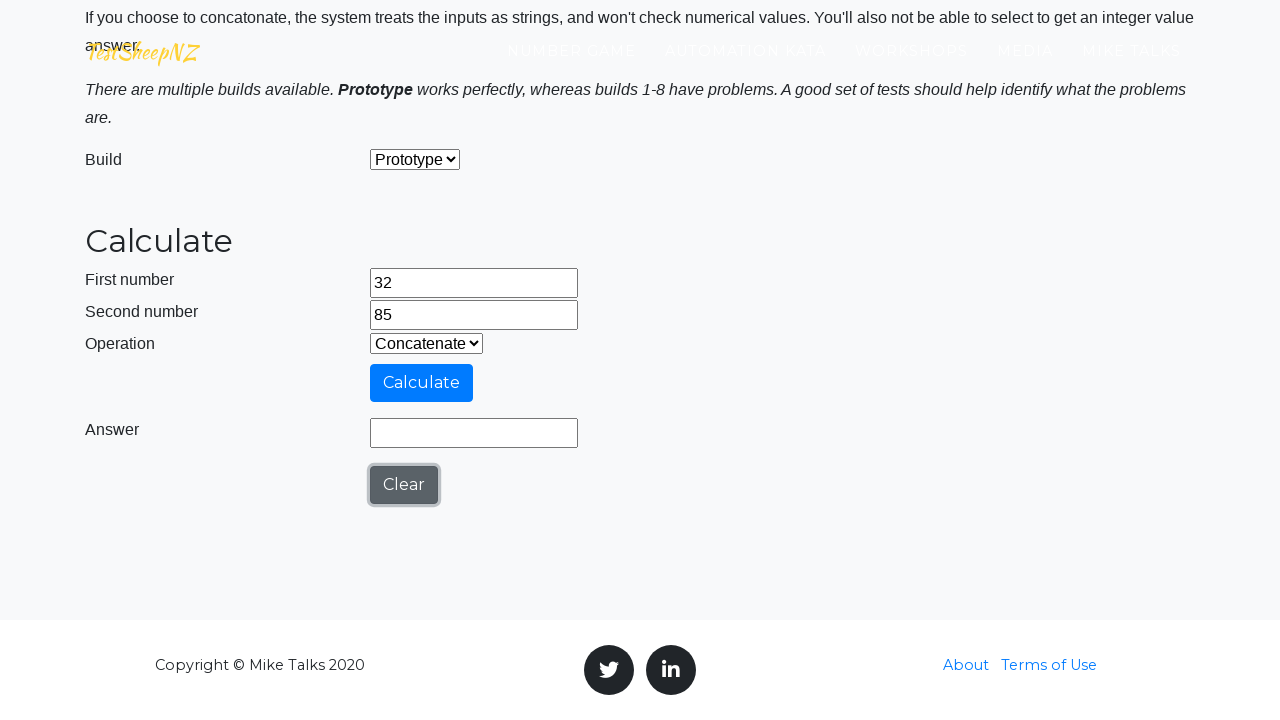

Clicked calculate button at (422, 383) on #calculateButton
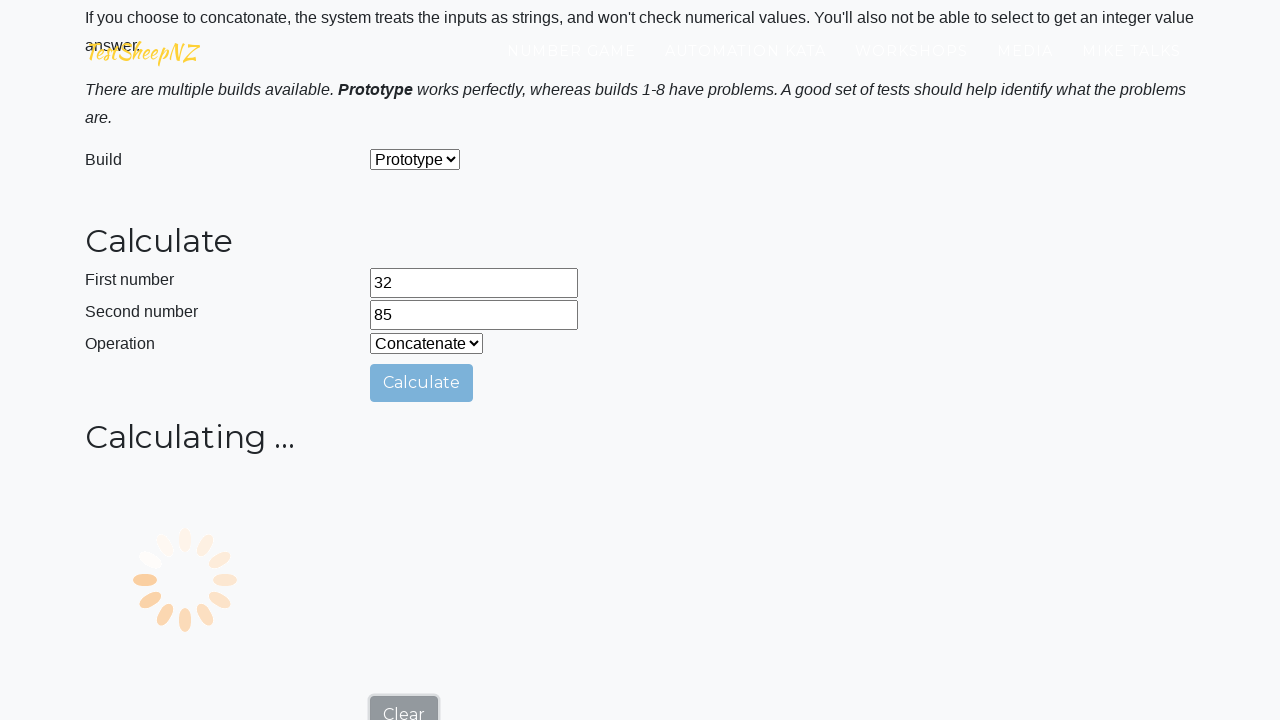

Retrieved result value: 
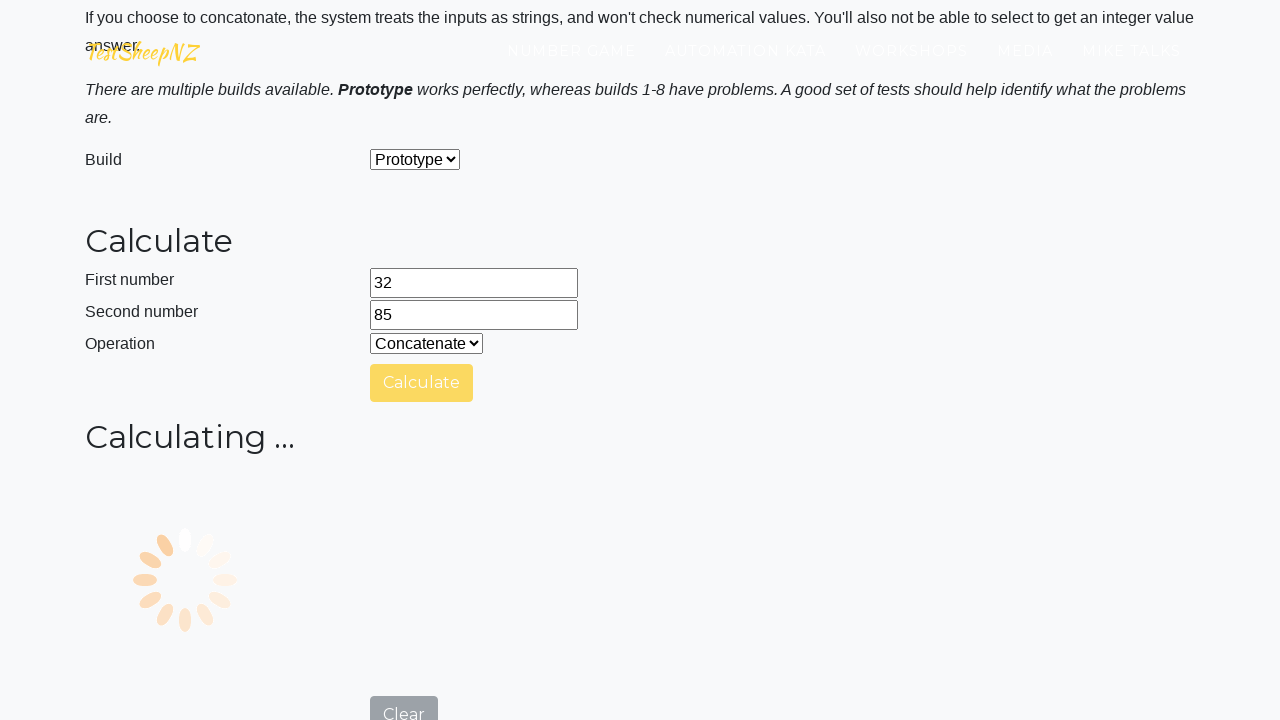

Verified Concatenation result: expected=3285, actual=
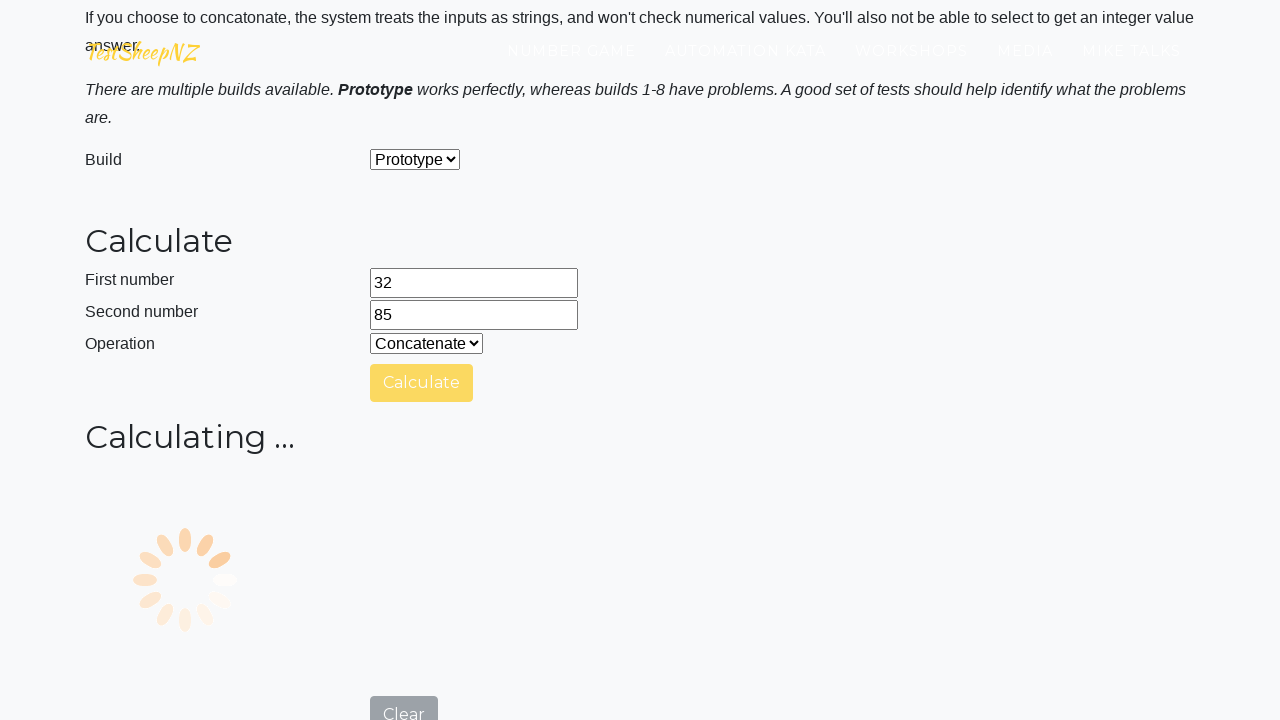

Clicked clear button to reset calculator at (404, 485) on #clearButton
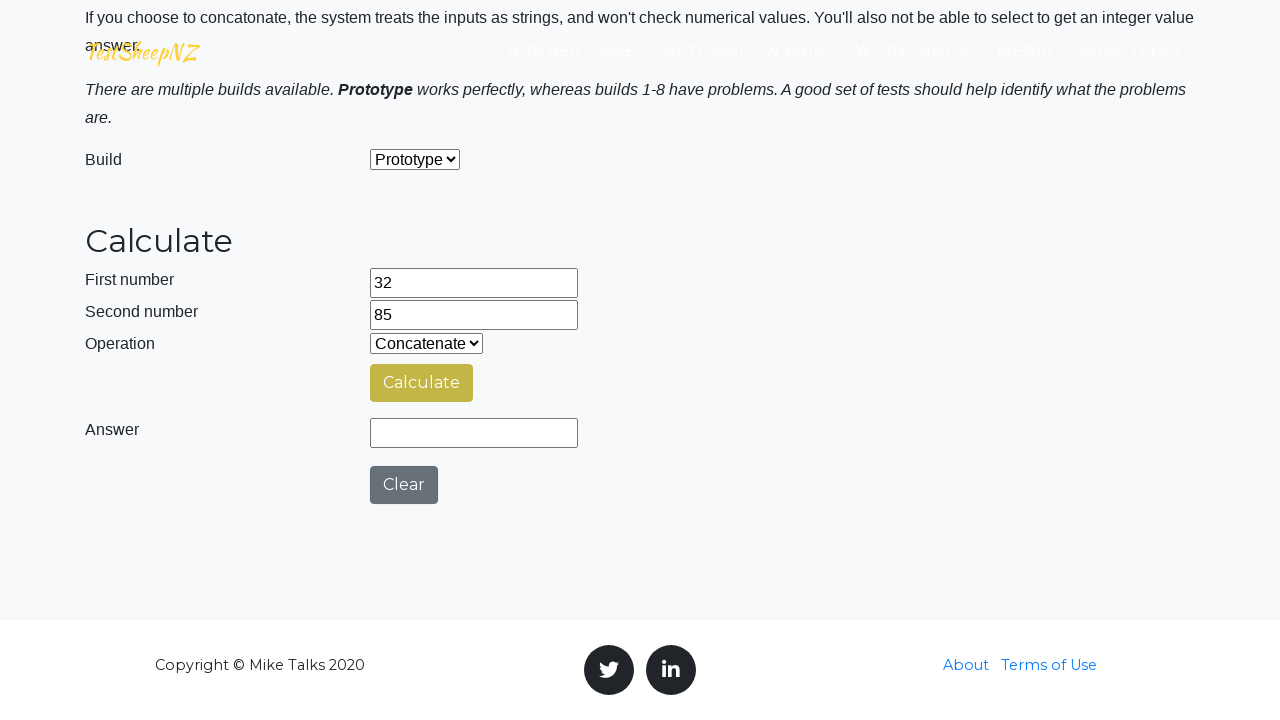

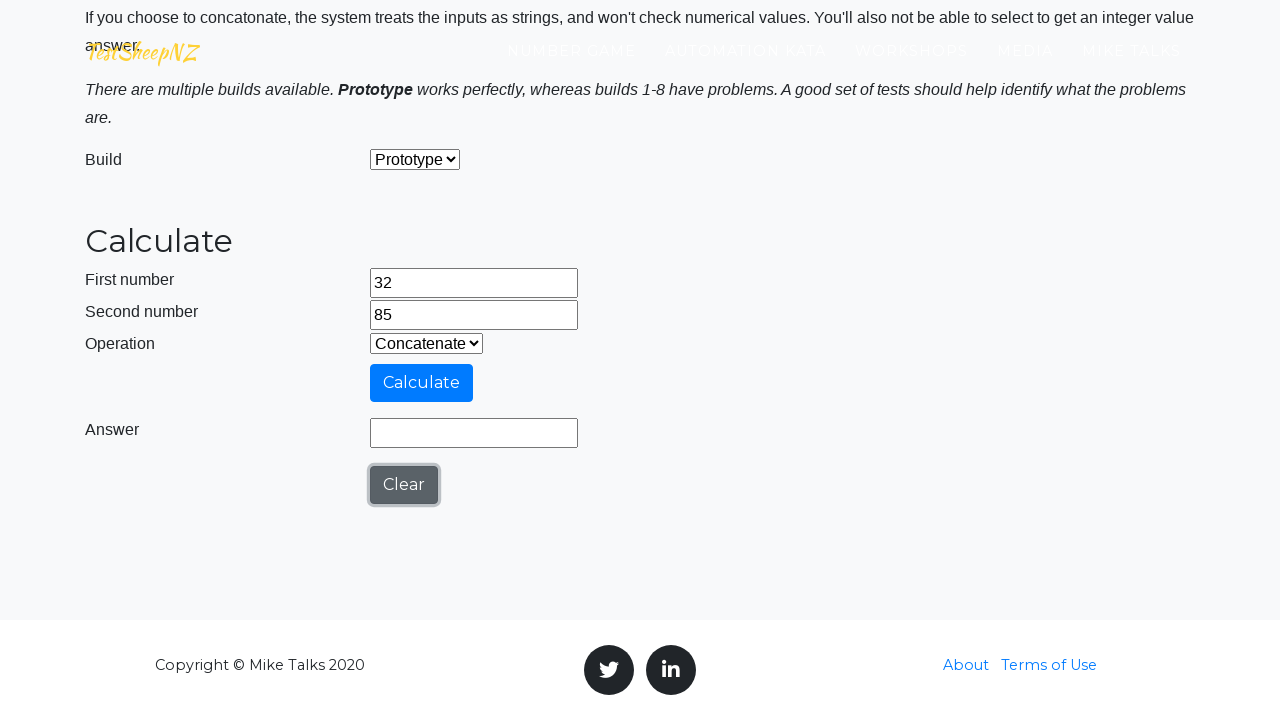